Tests opening a new tab functionality

Starting URL: https://codenboxautomationlab.com/practice/

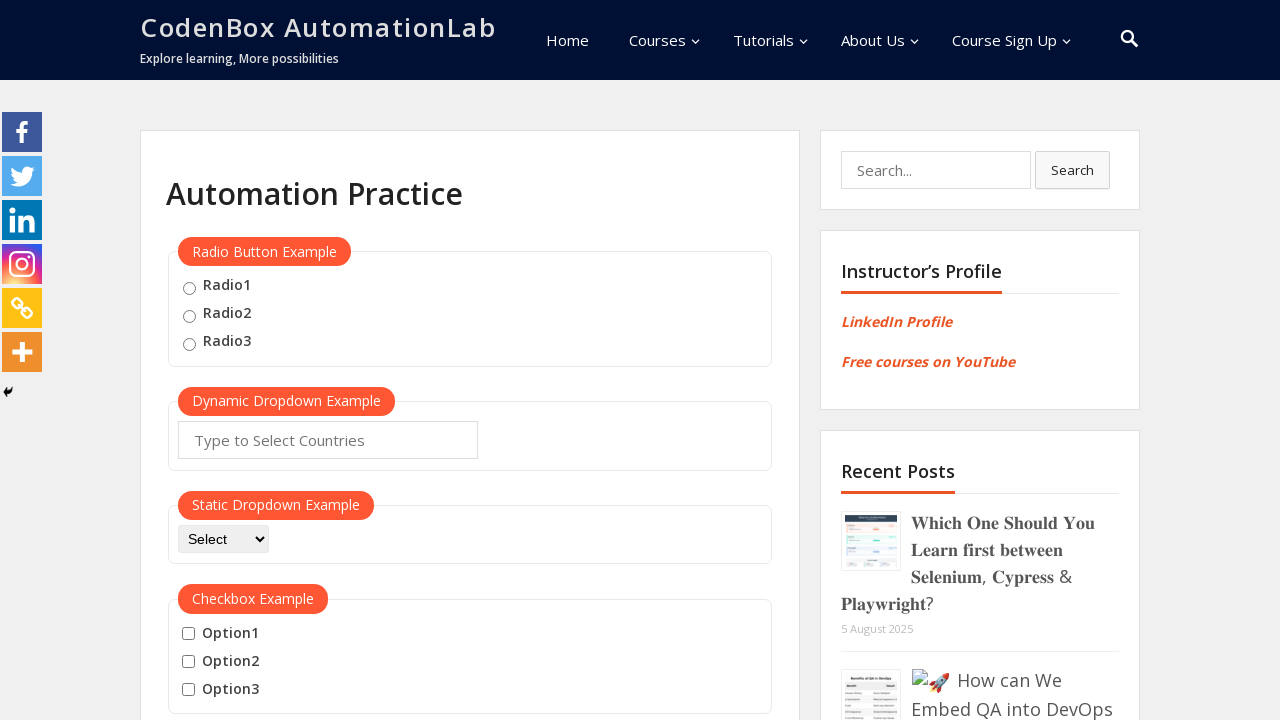

Clicked button to open new tab at (210, 361) on #opentab
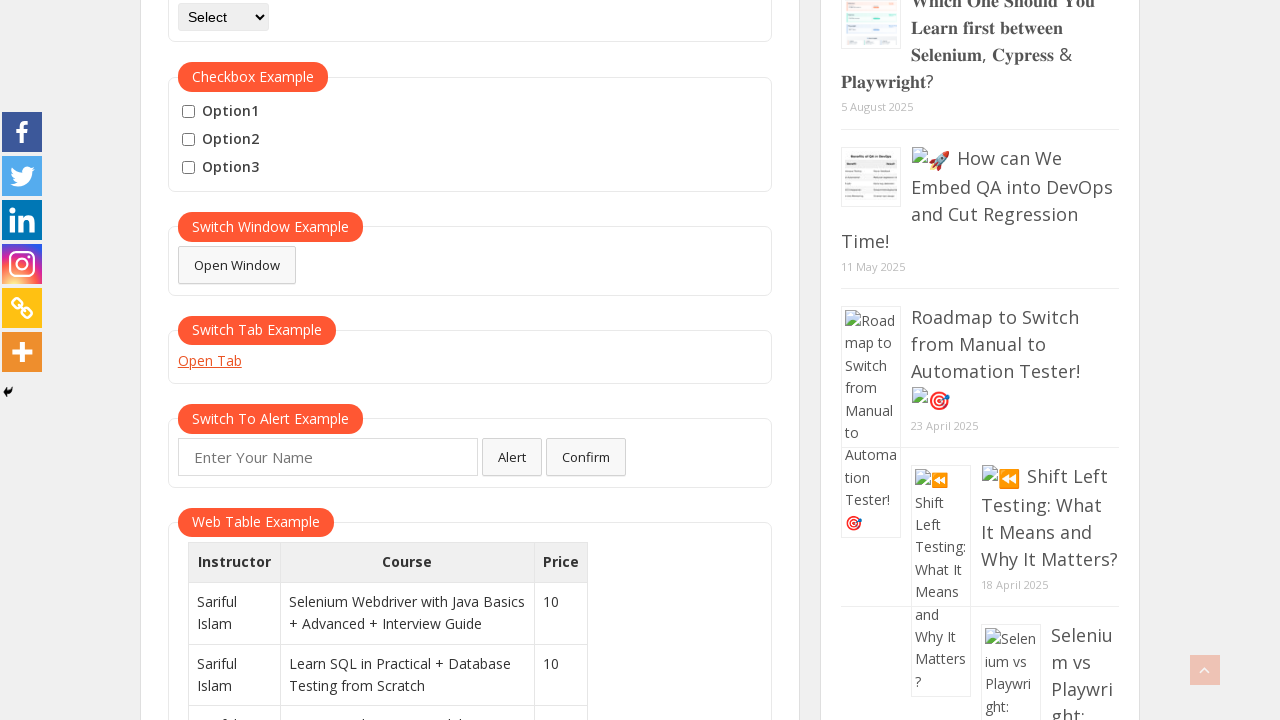

New tab opened and captured
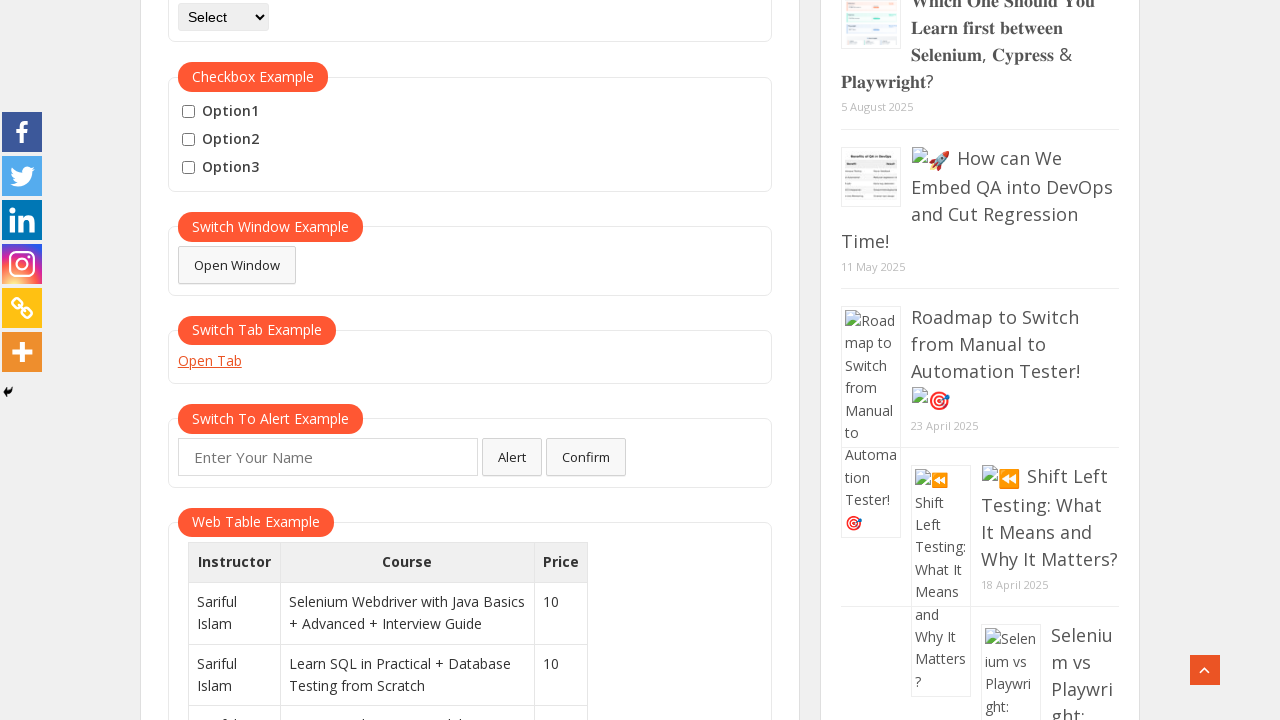

Closed the new tab
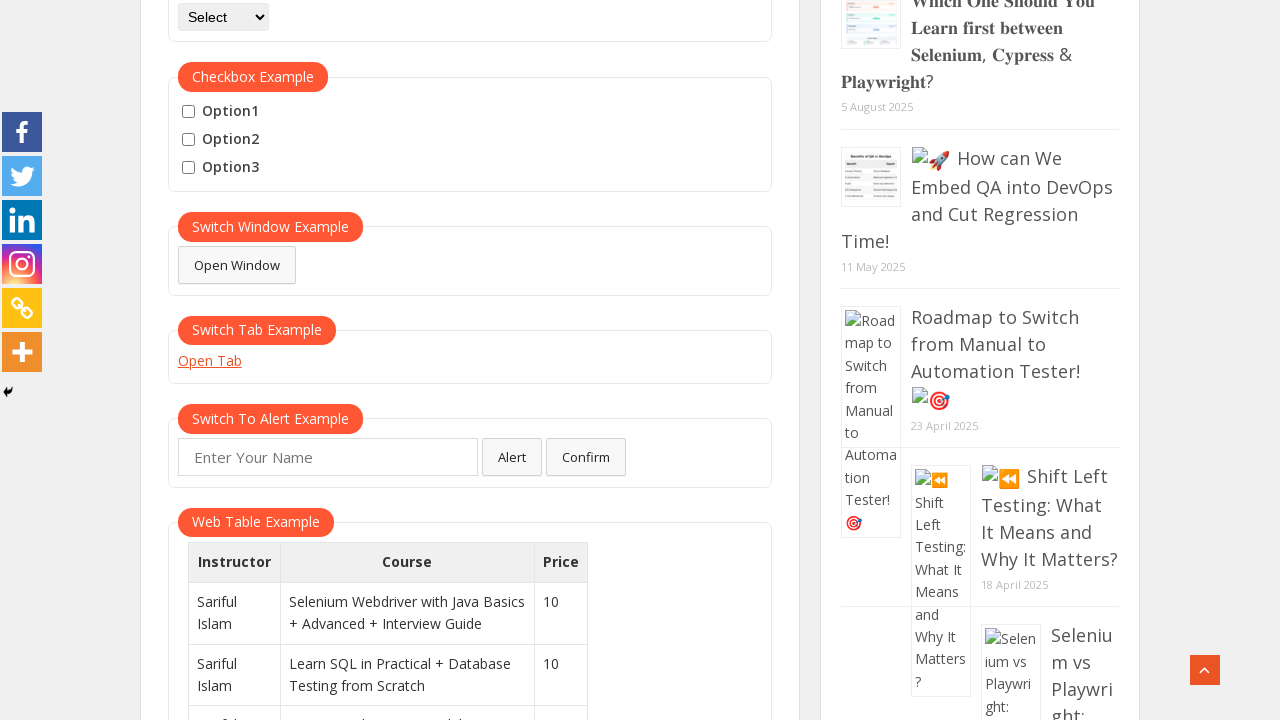

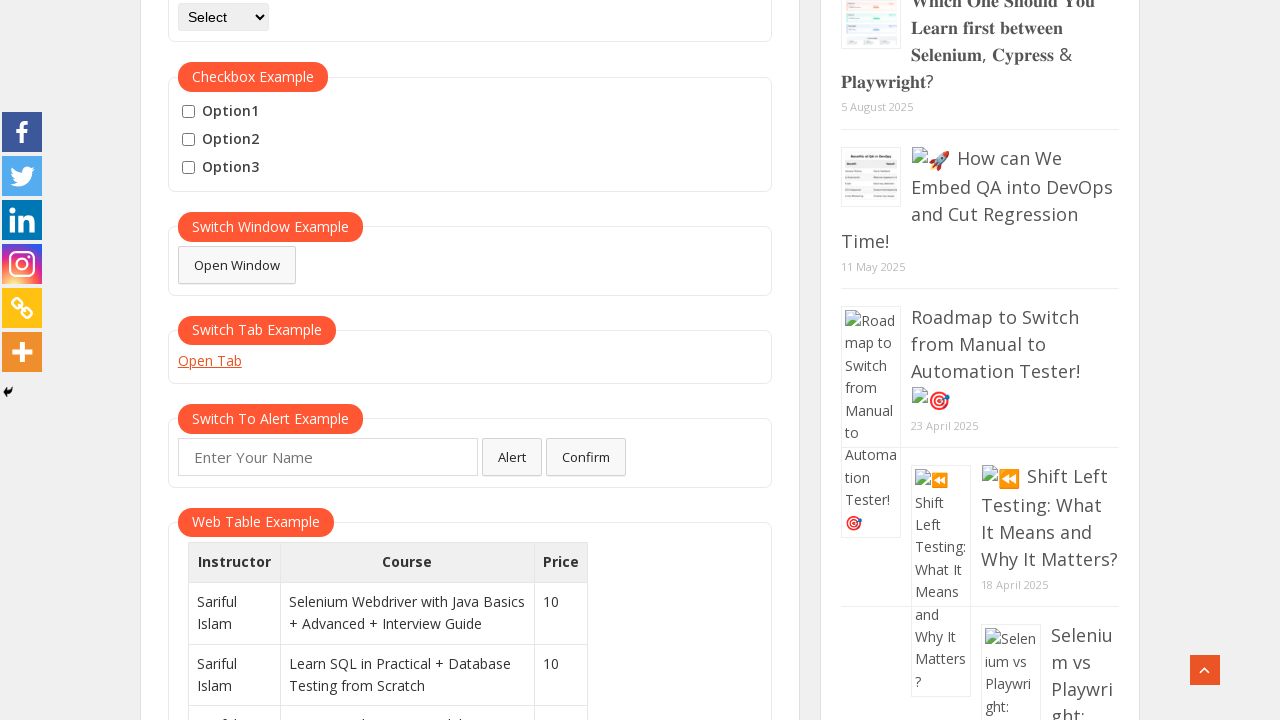